Tests drag and drop functionality on the jQuery UI demo page by dragging an element into a droppable area within an iframe

Starting URL: https://www.jqueryui.com/droppable

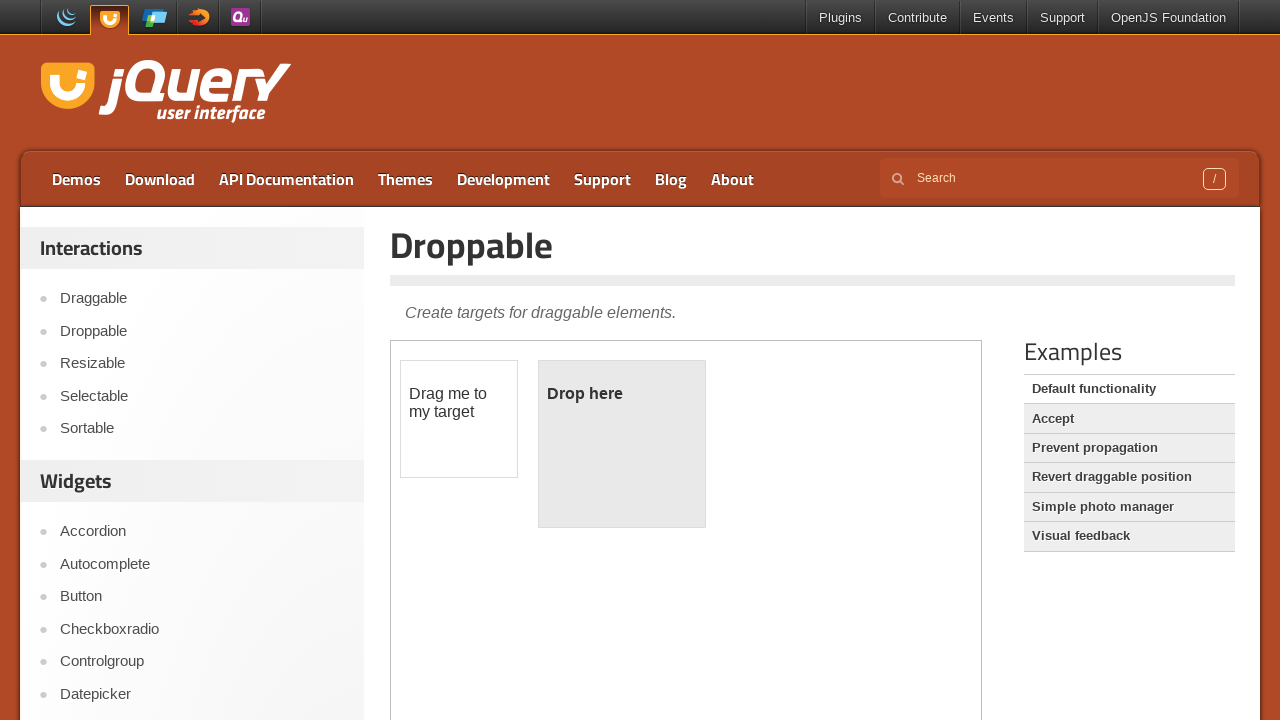

Located the demo iframe
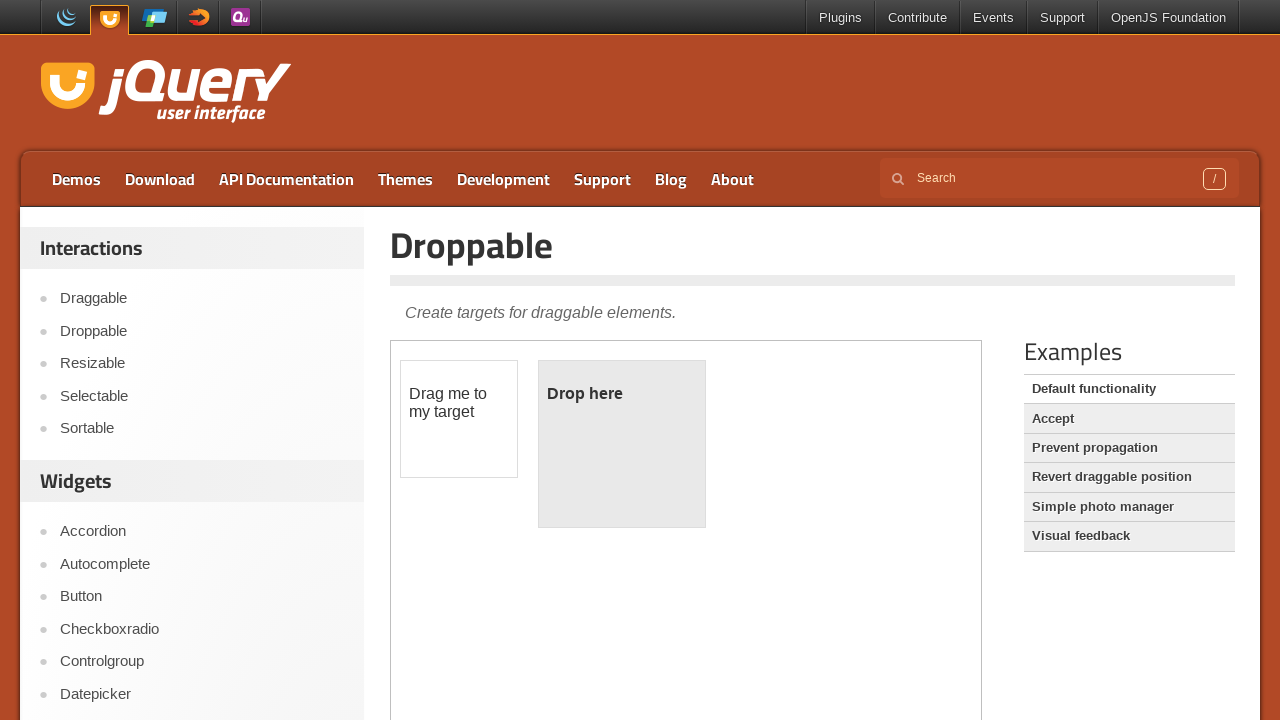

Clicked on the draggable element at (459, 419) on .demo-frame >> internal:control=enter-frame >> #draggable
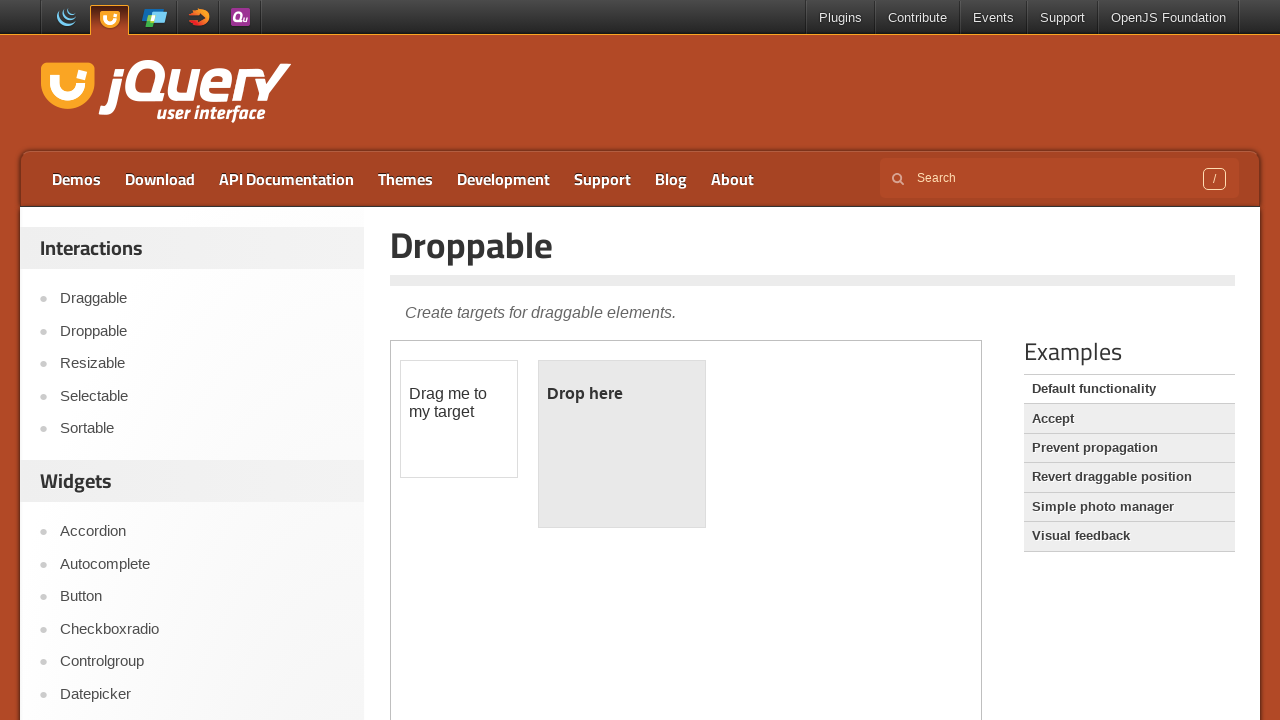

Dragged the element into the droppable area at (622, 444)
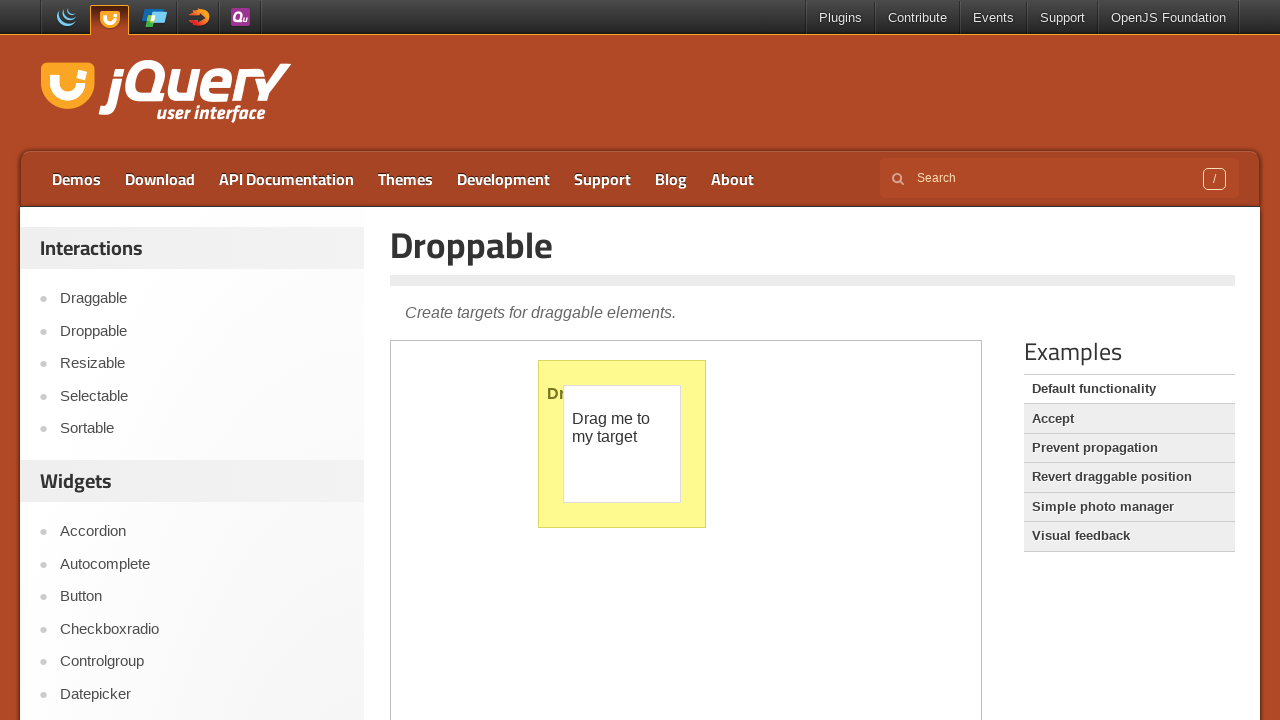

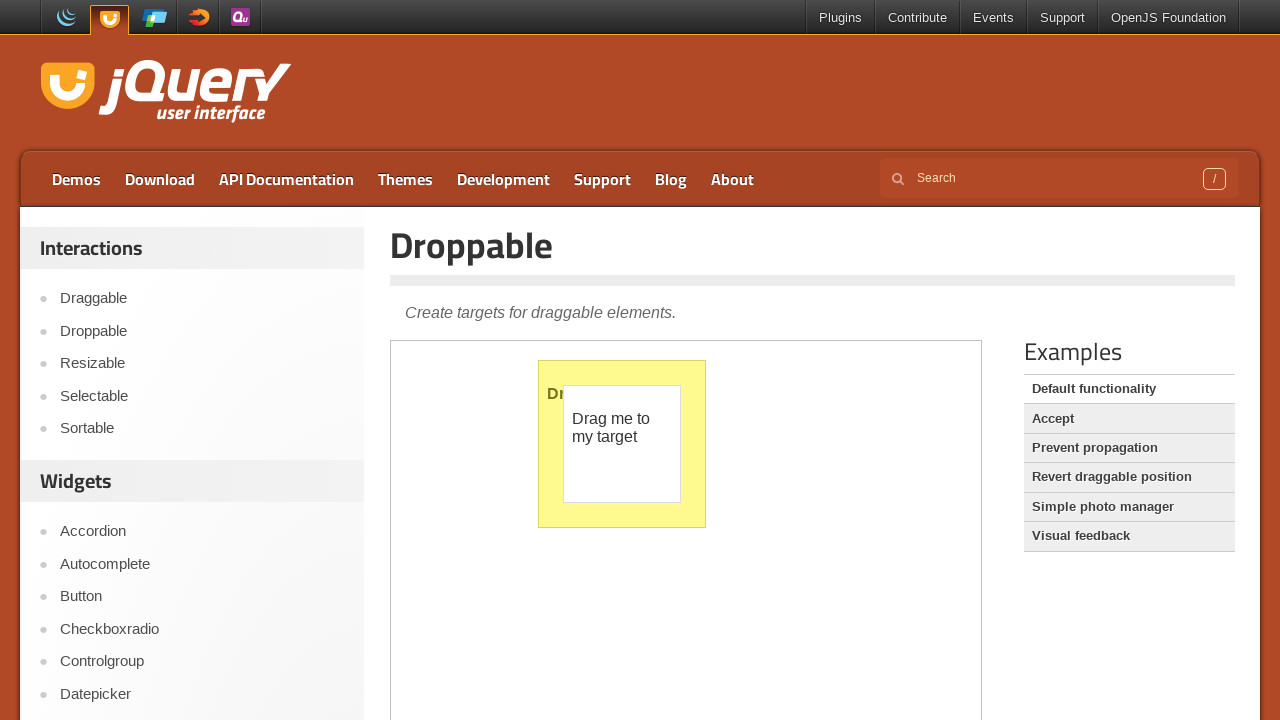